Tests explicit wait functionality by waiting for a price to change to $100, then clicking a book button, reading a value from the page, calculating a mathematical answer, and submitting it.

Starting URL: https://suninjuly.github.io/explicit_wait2.html

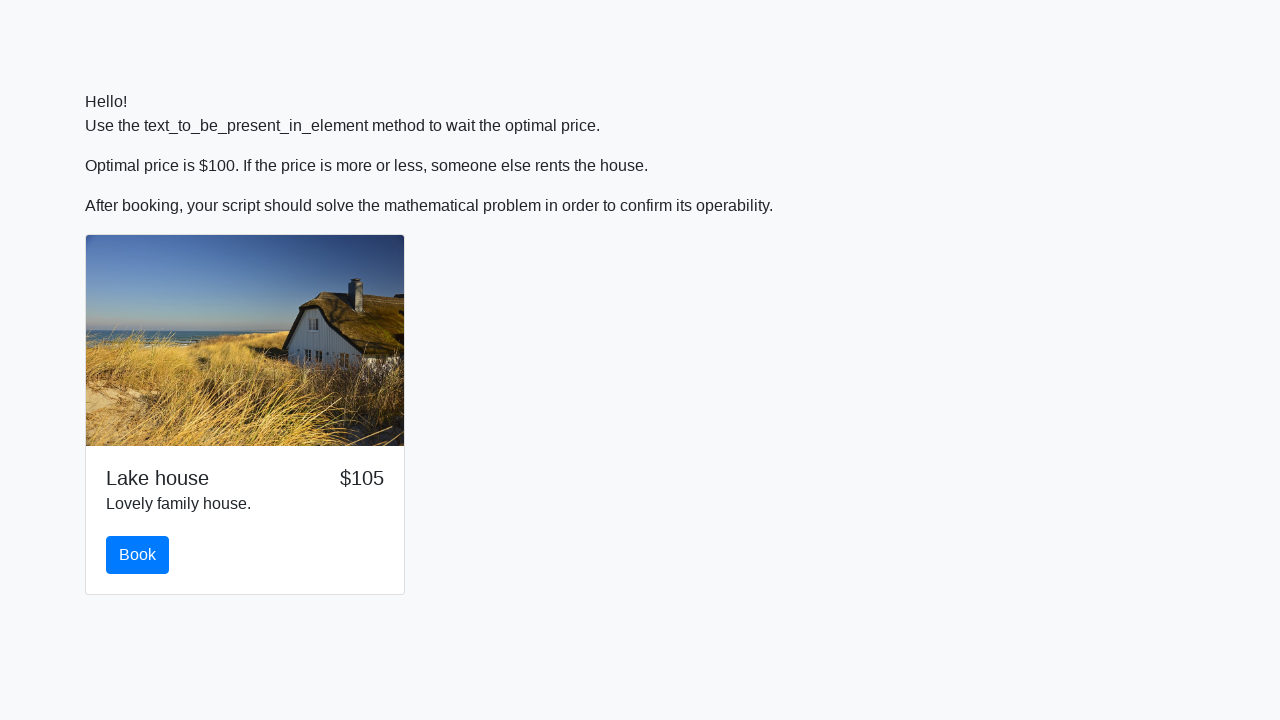

Waited for price to change to $100
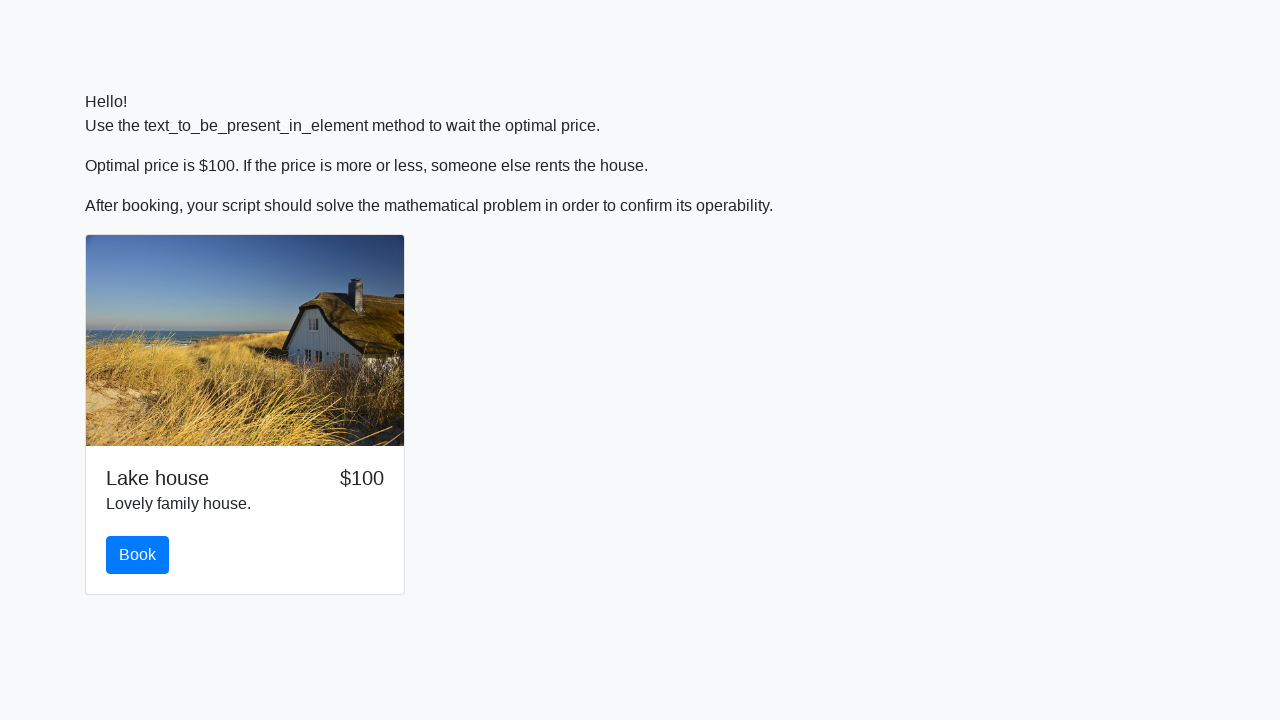

Clicked the book button at (138, 555) on #book
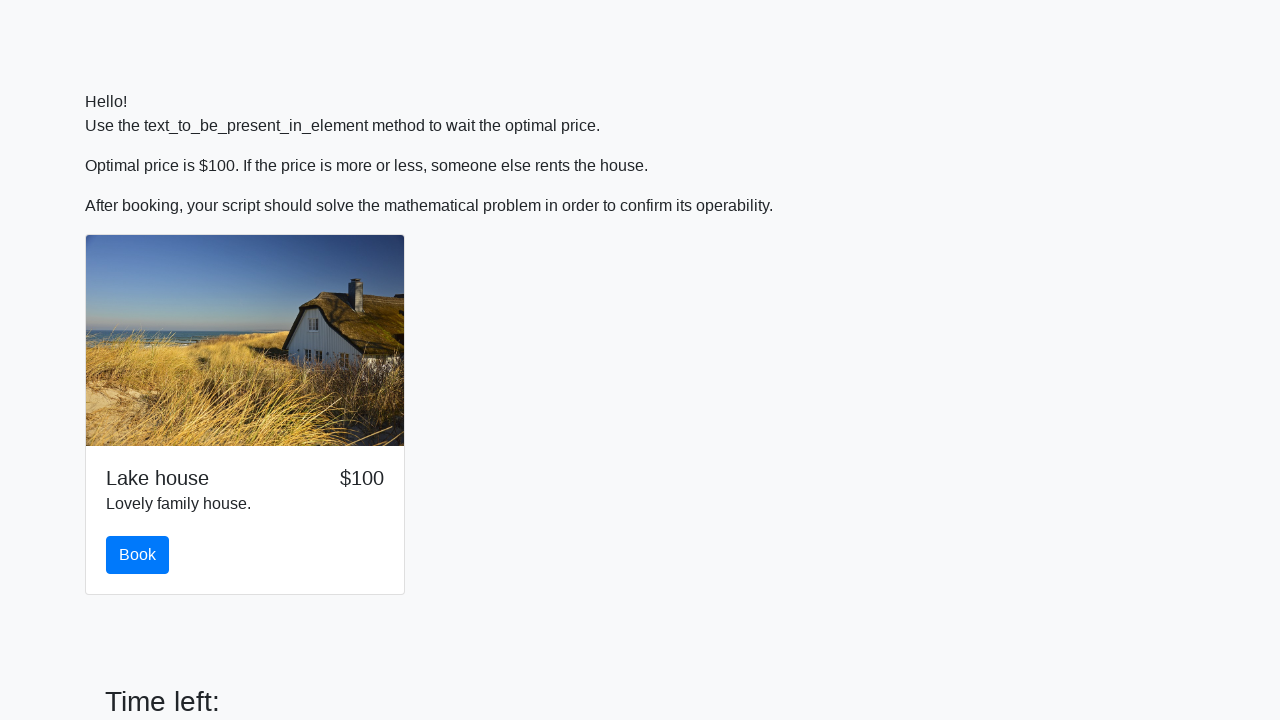

Retrieved input value from page: 775
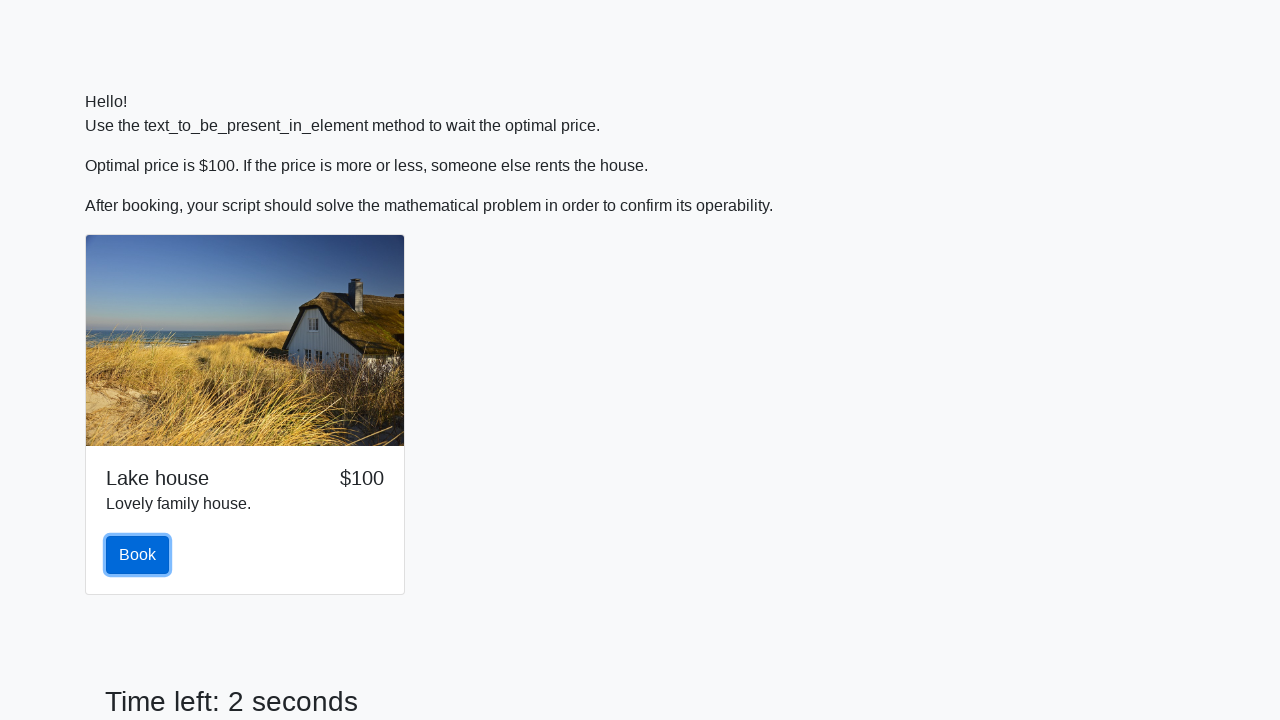

Filled answer field with calculated value on #answer
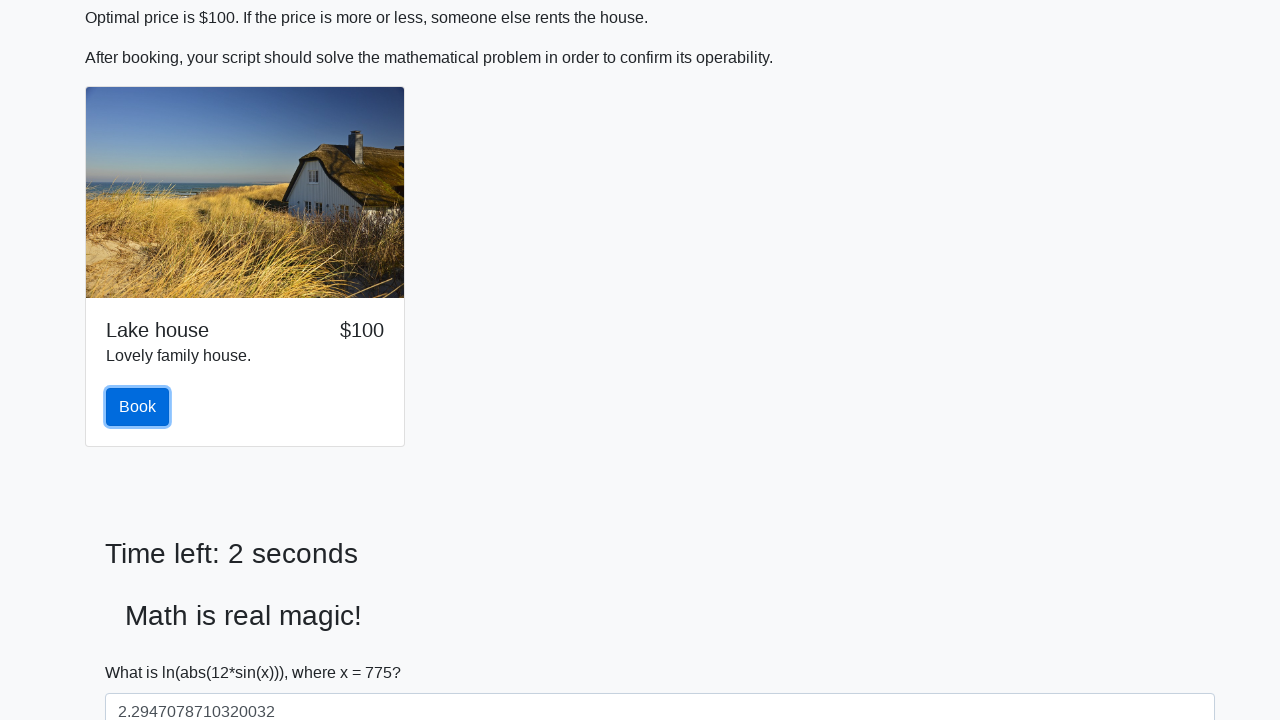

Clicked submit button at (143, 651) on [type='submit']
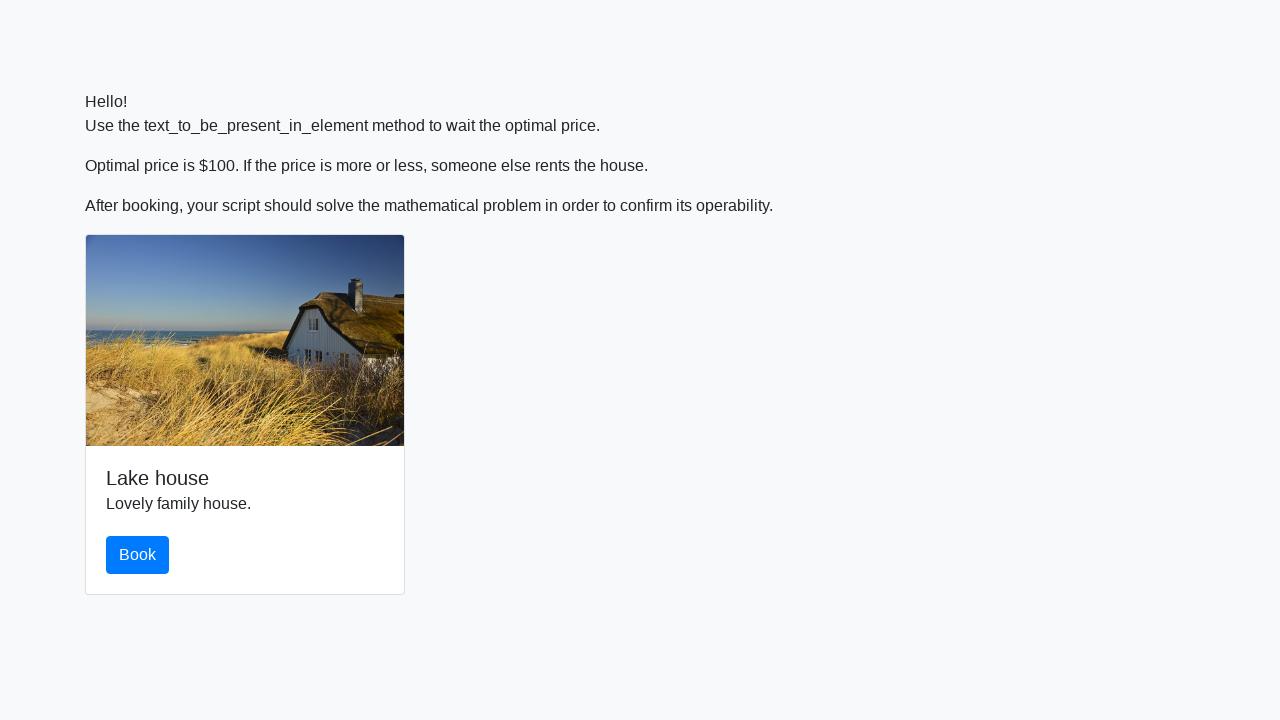

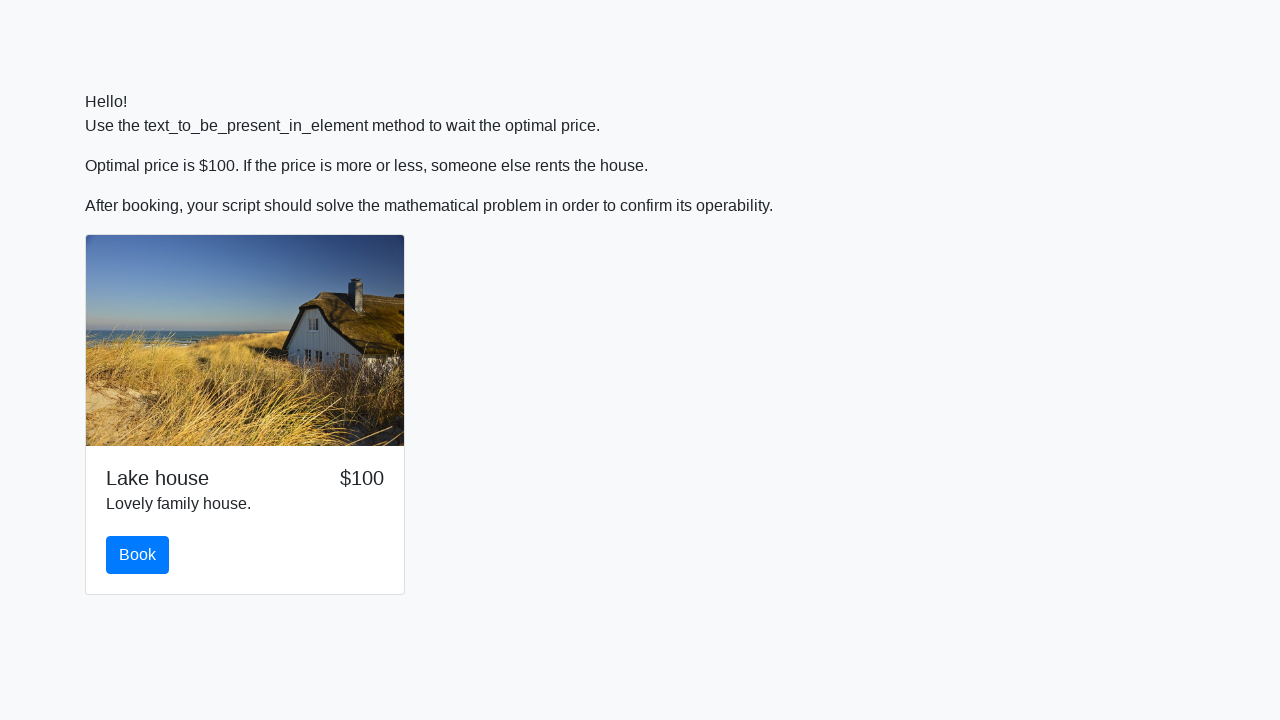